Navigates to the sponsor documentation page and waits for the 'How to sponsor' section to be displayed

Starting URL: https://webdriver.io/docs/sponsor/

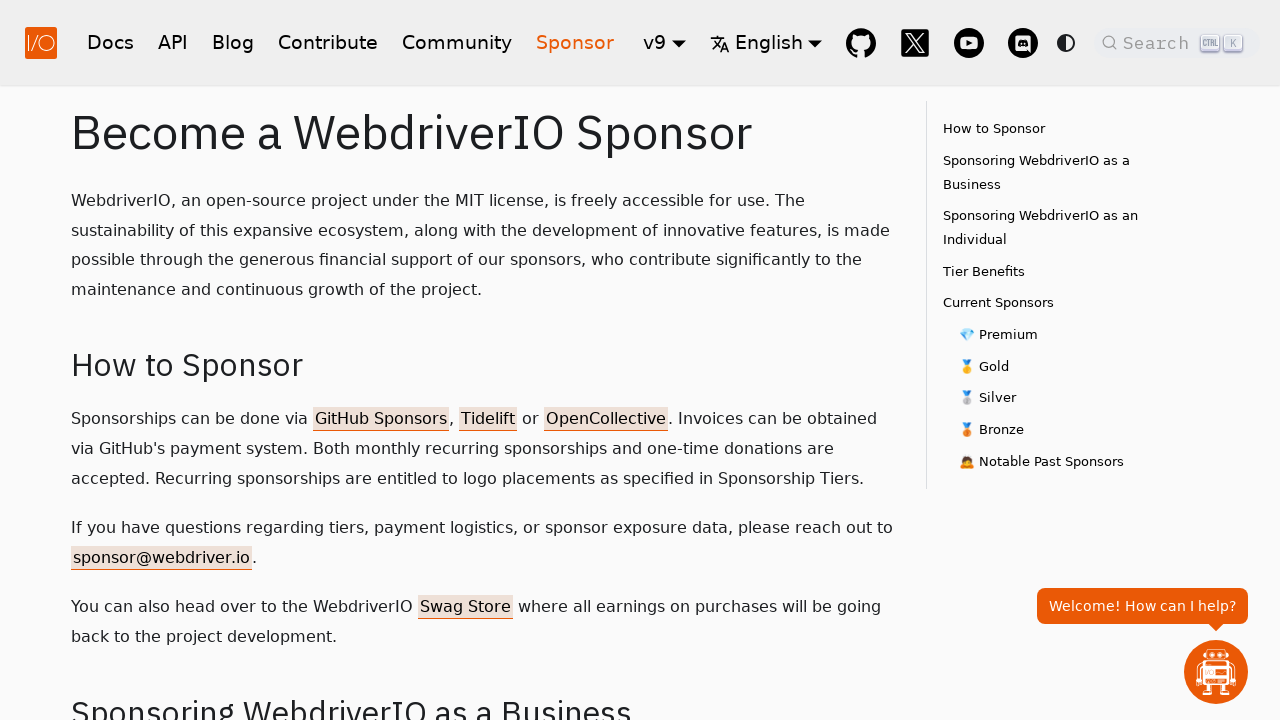

Navigated to sponsor documentation page
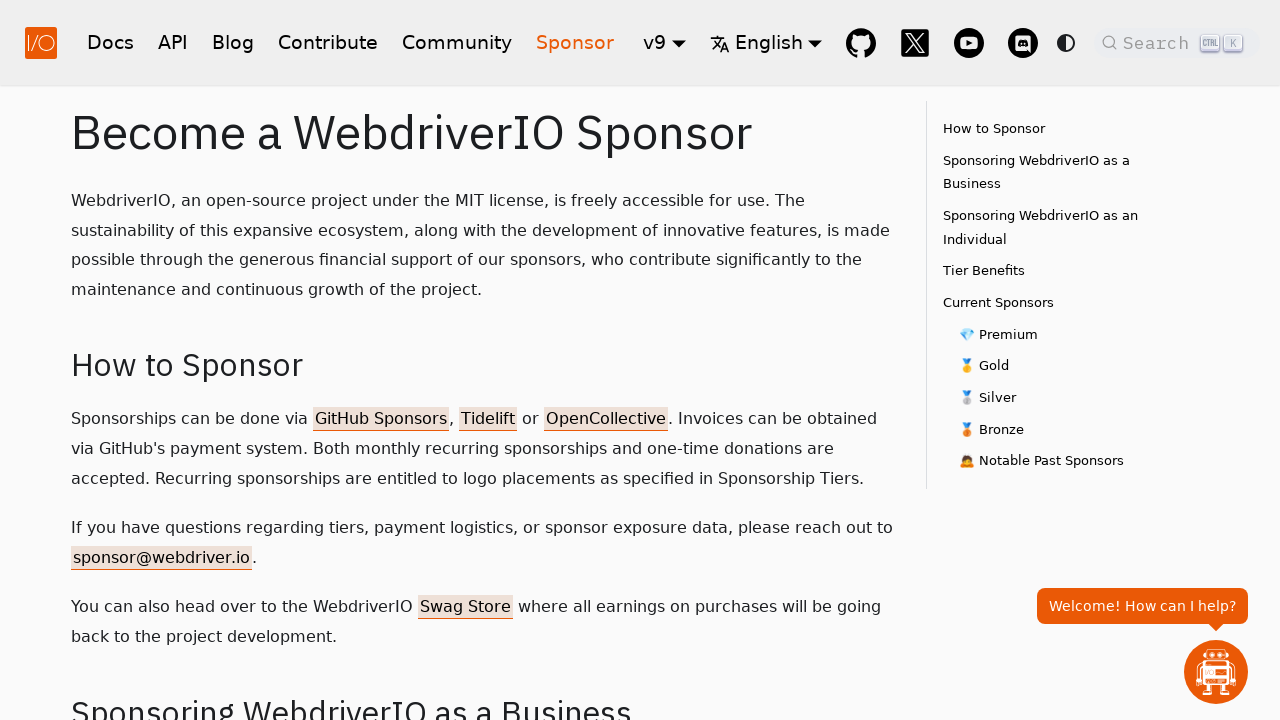

How to sponsor section became visible
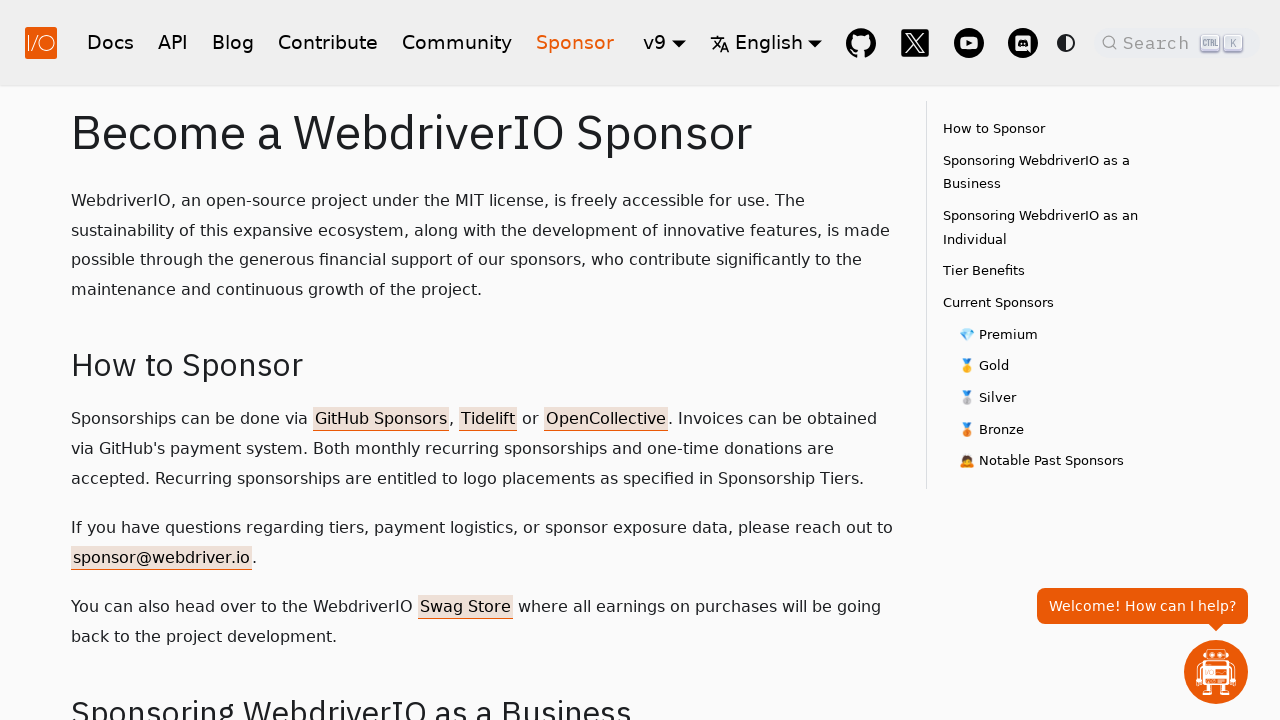

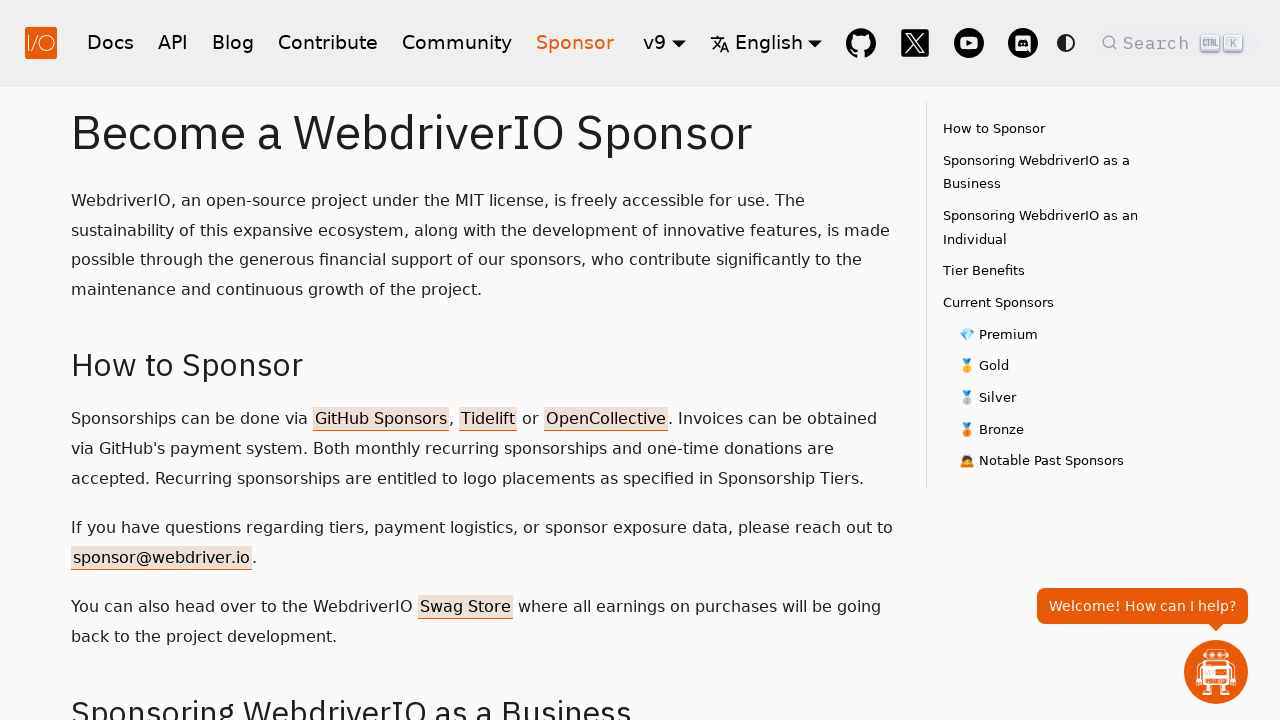